Tests login validation by attempting to log in without a password and verifying that an appropriate error message is displayed

Starting URL: http://parabank.parasoft.com/

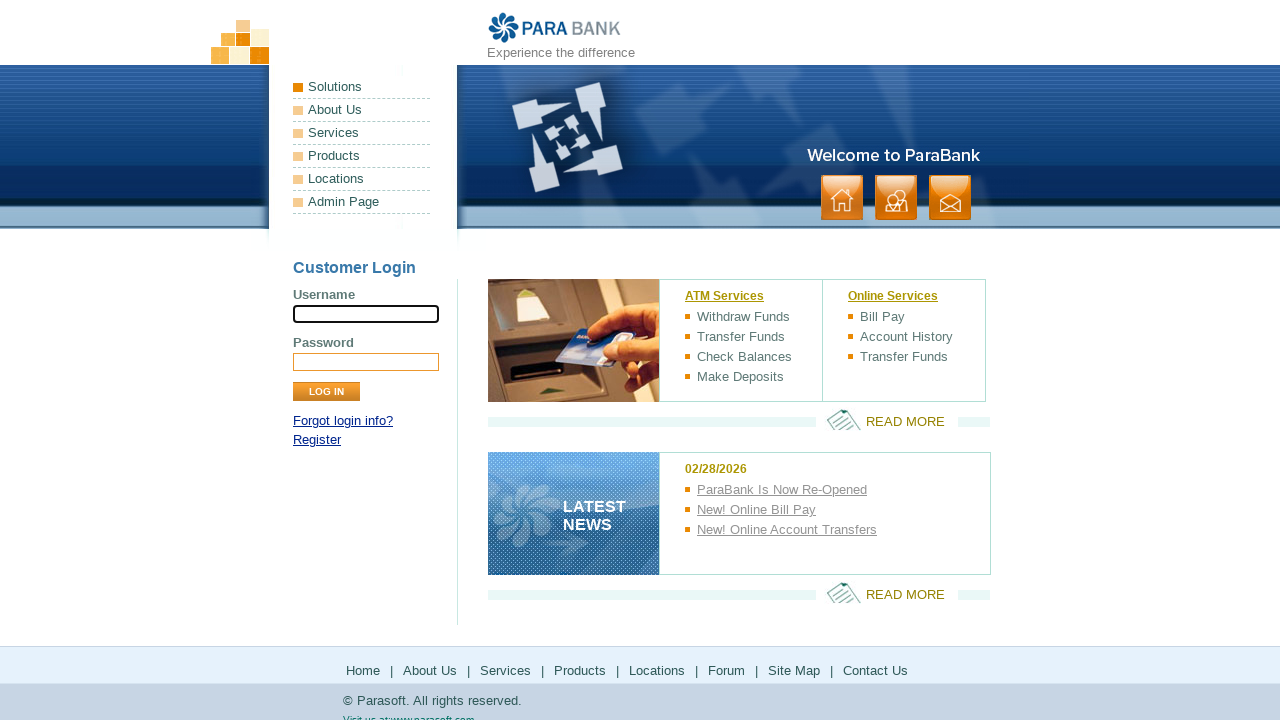

Filled username field with 'Mat' on input[name='username']
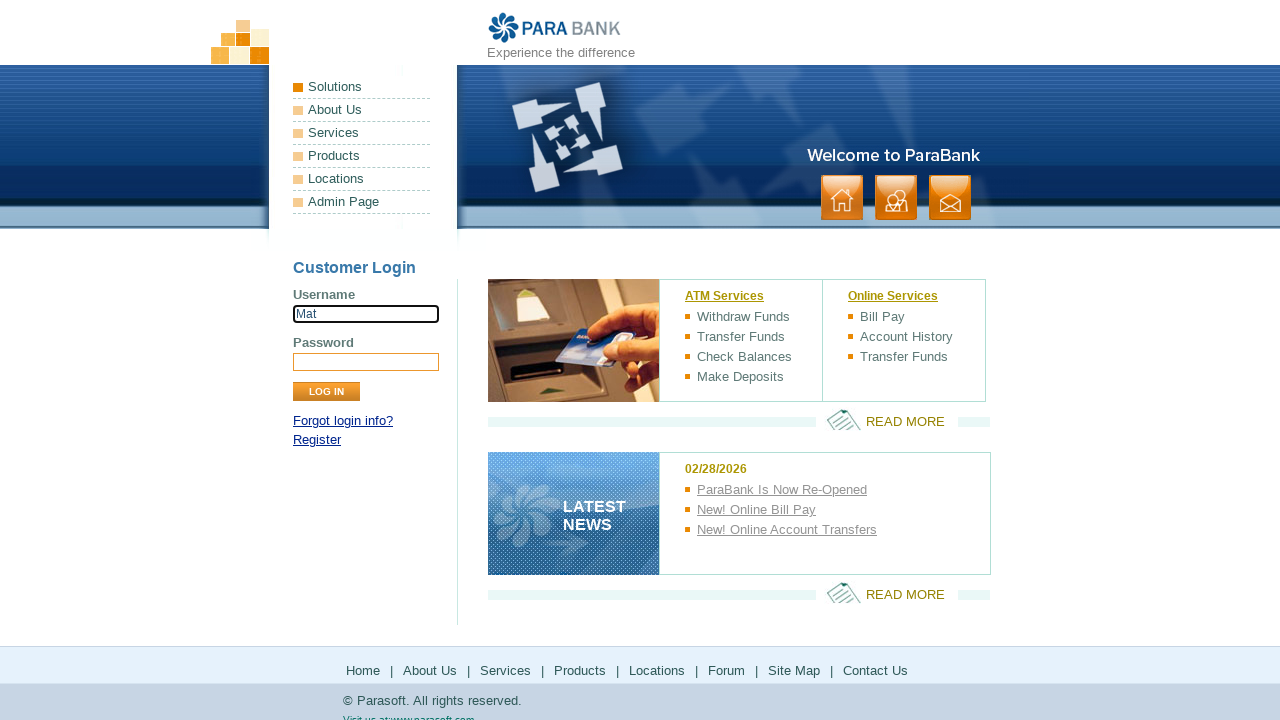

Left password field empty on input[name='password']
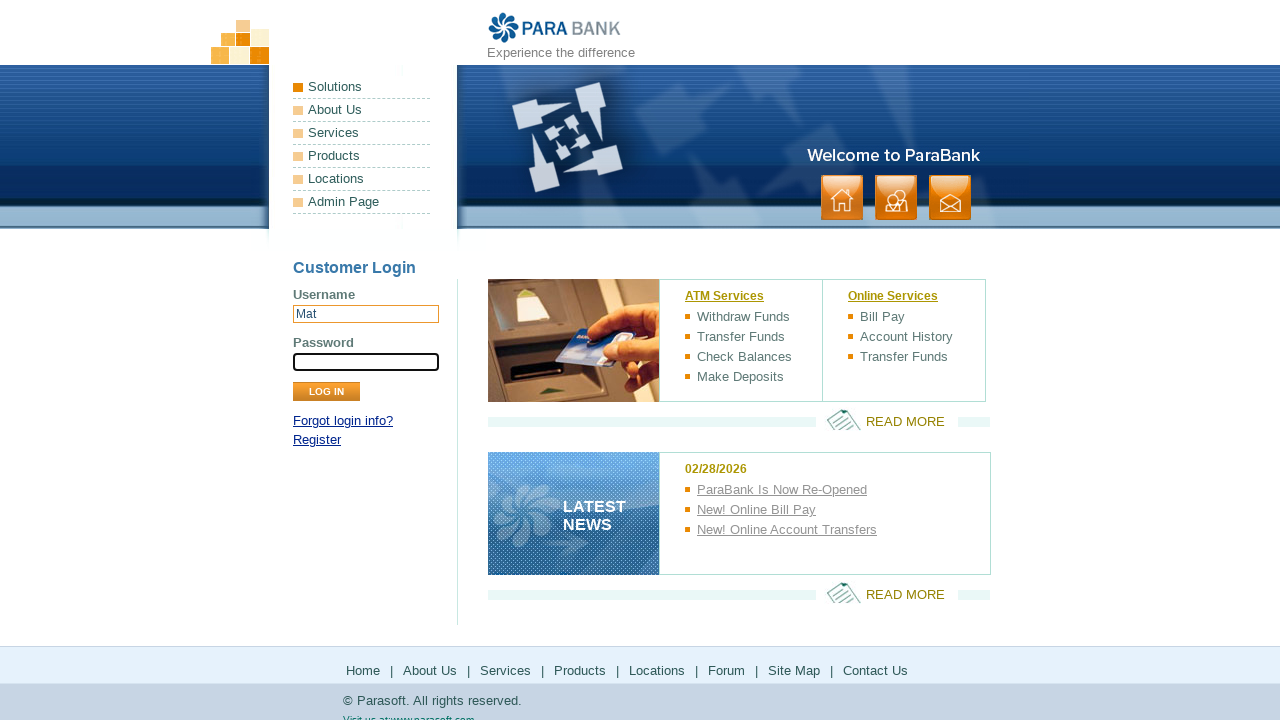

Clicked the Log In button at (326, 392) on input.button[value='Log In']
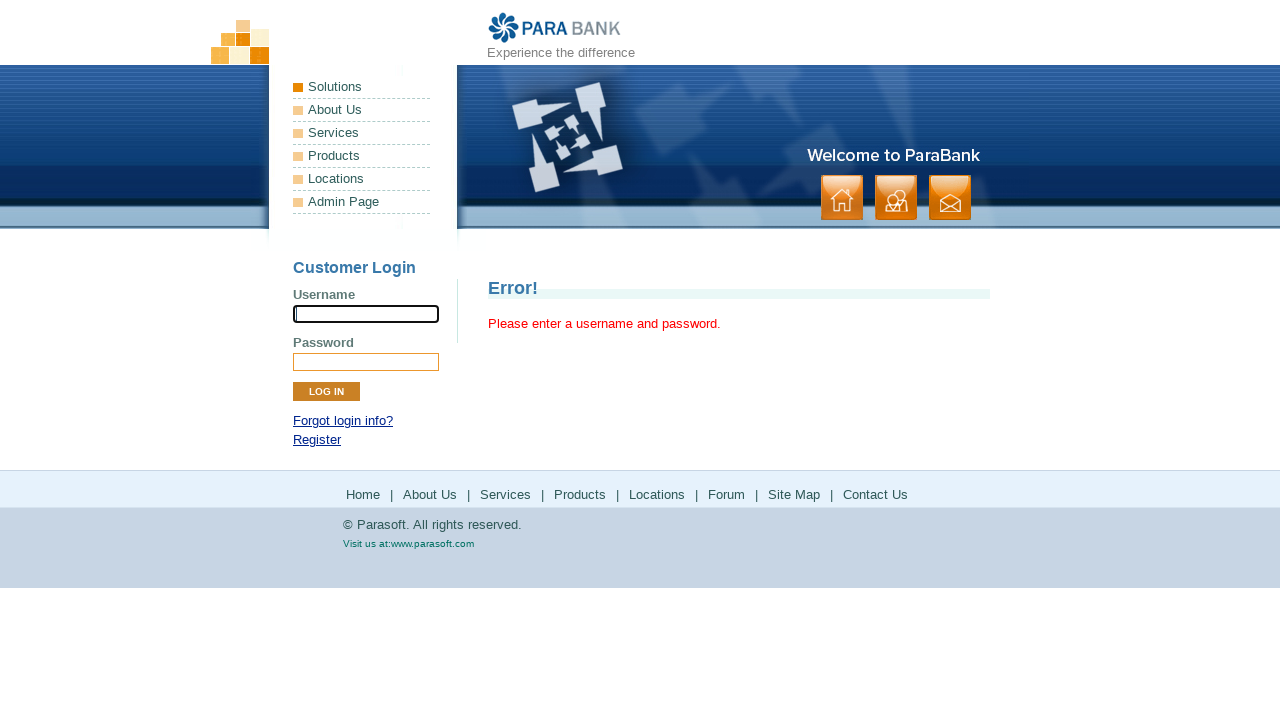

Error message appeared on the page
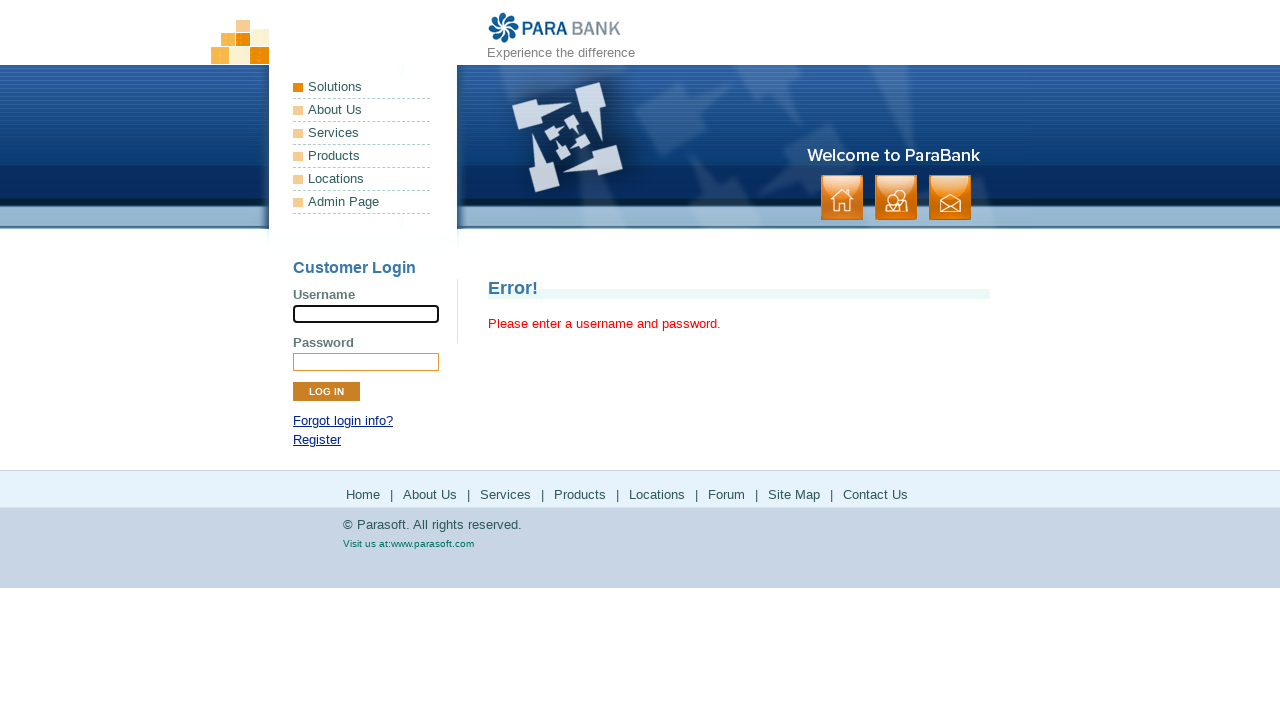

Retrieved error message text
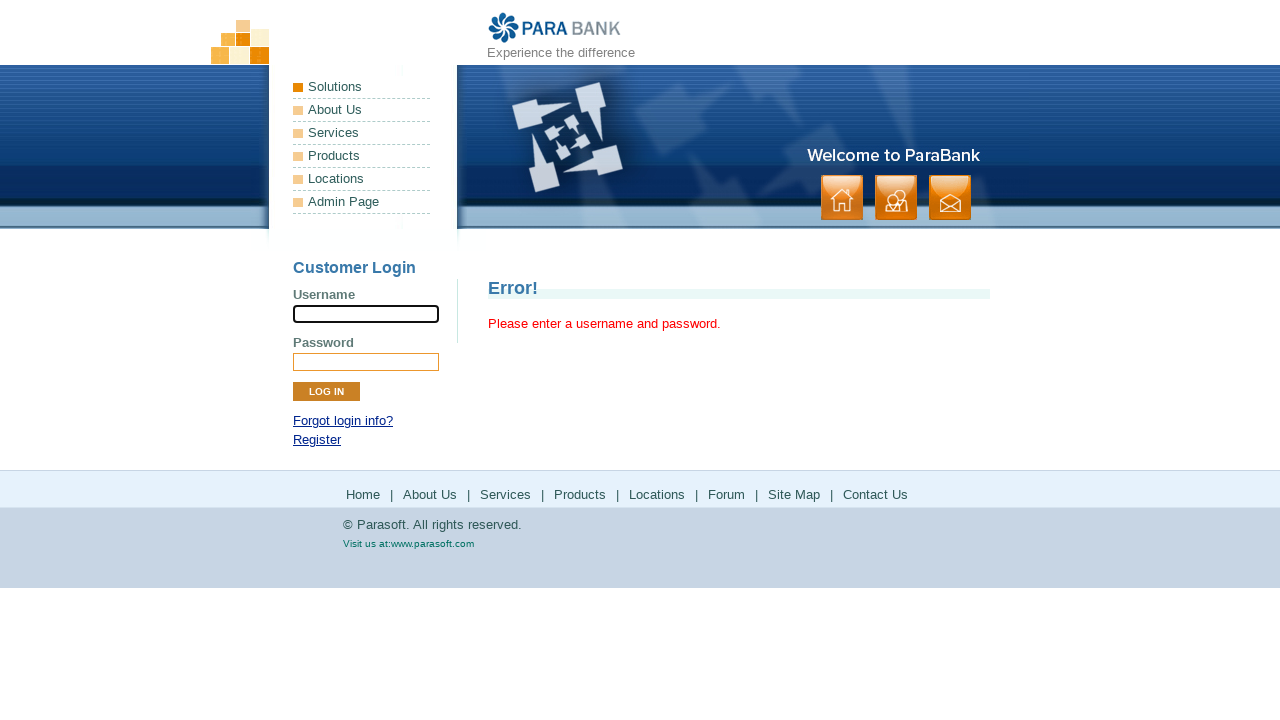

Verified error message matches expected text: 'Please enter a username and password.'
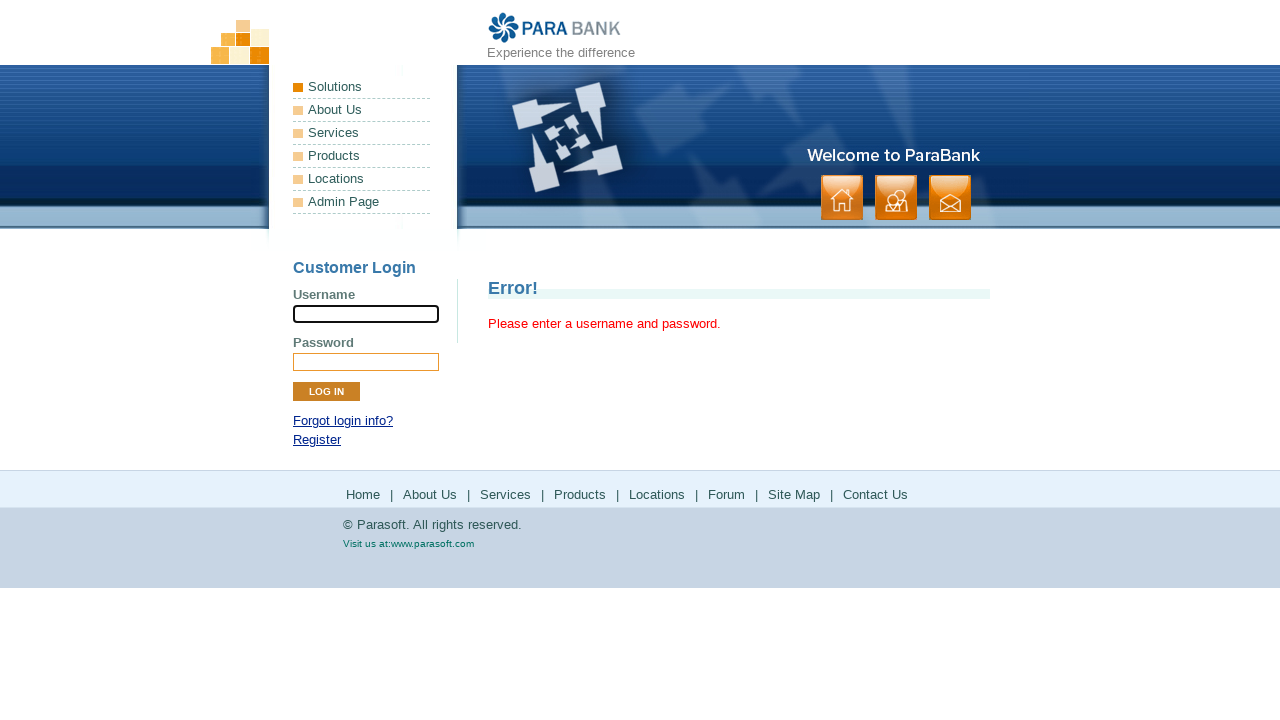

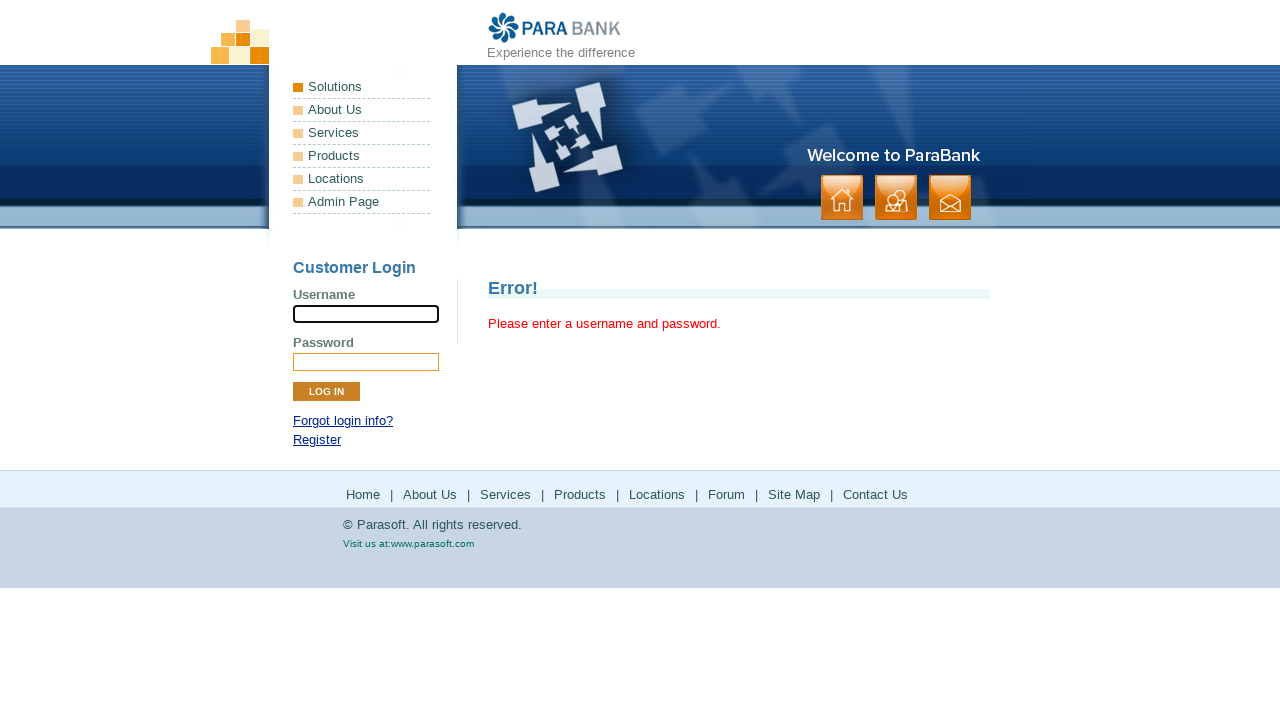